Tests dynamic controls by clicking checkbox, removing it, waiting for it to disappear, adding it back, and clicking again

Starting URL: http://the-internet.herokuapp.com/

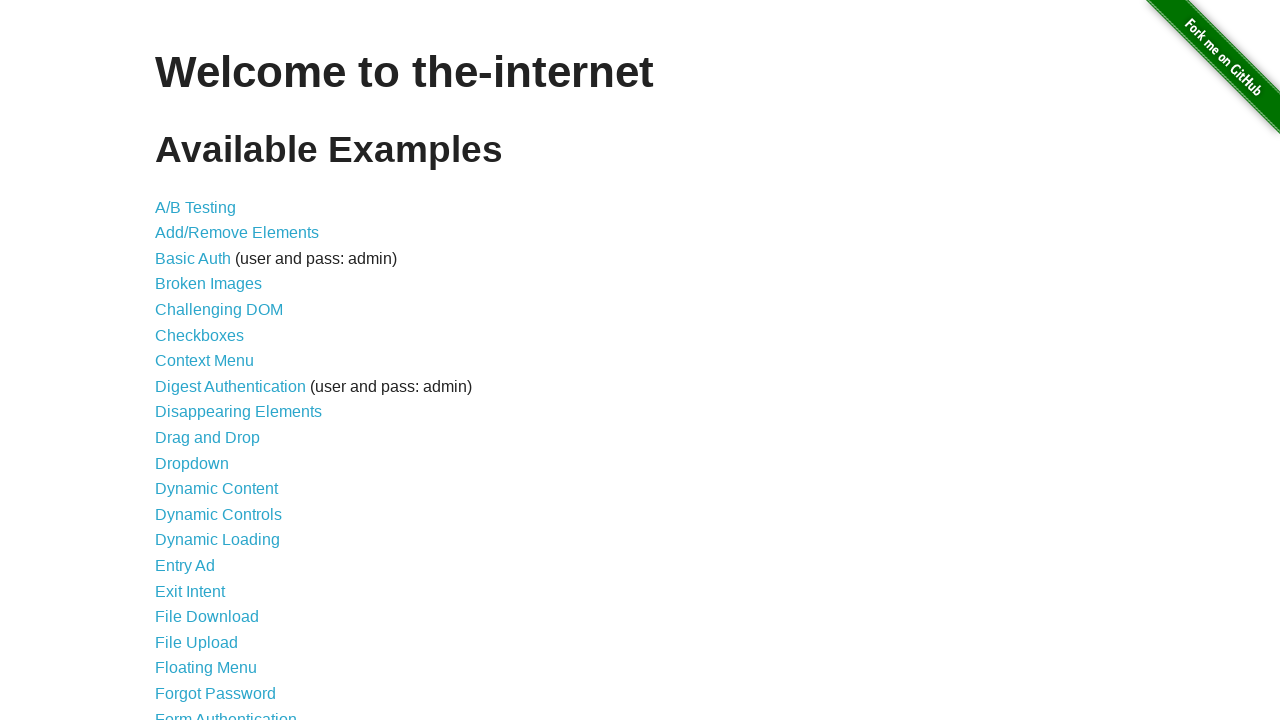

Clicked on Dynamic Controls link at (218, 514) on xpath=//a[contains(text(),'Dynamic Controls')]
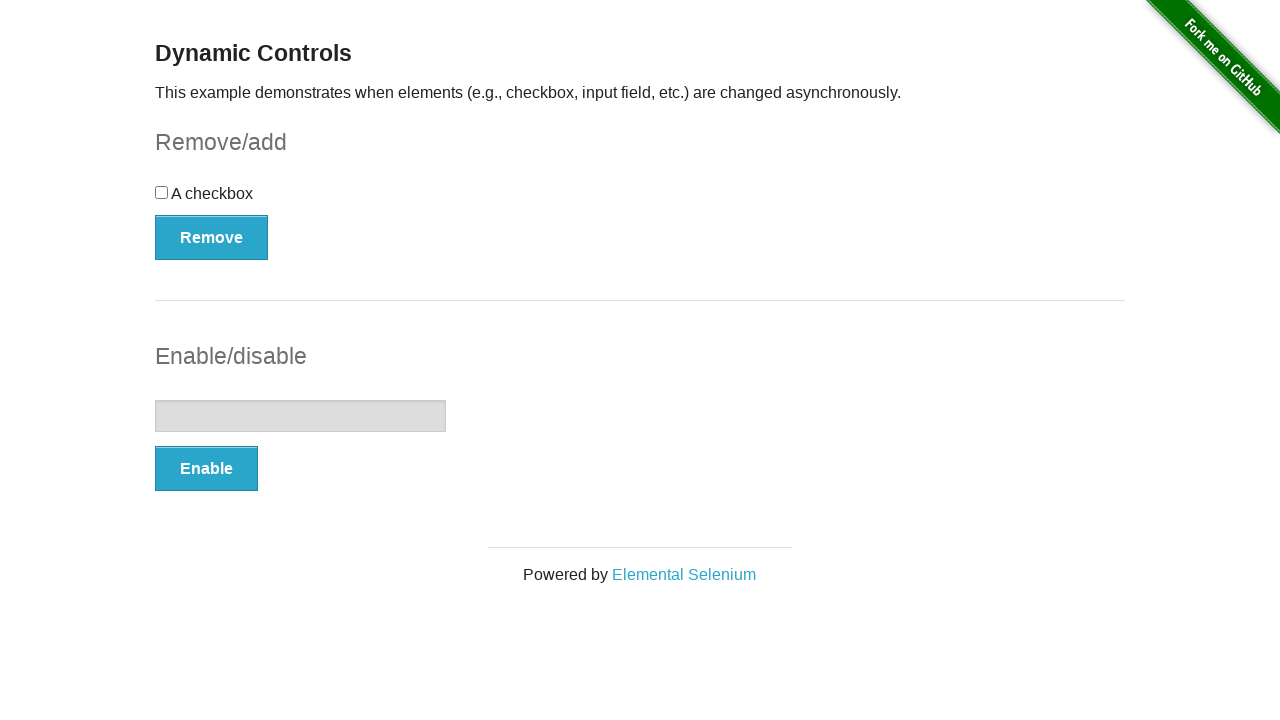

Clicked the checkbox at (162, 192) on xpath=//div[@id='checkbox']//input
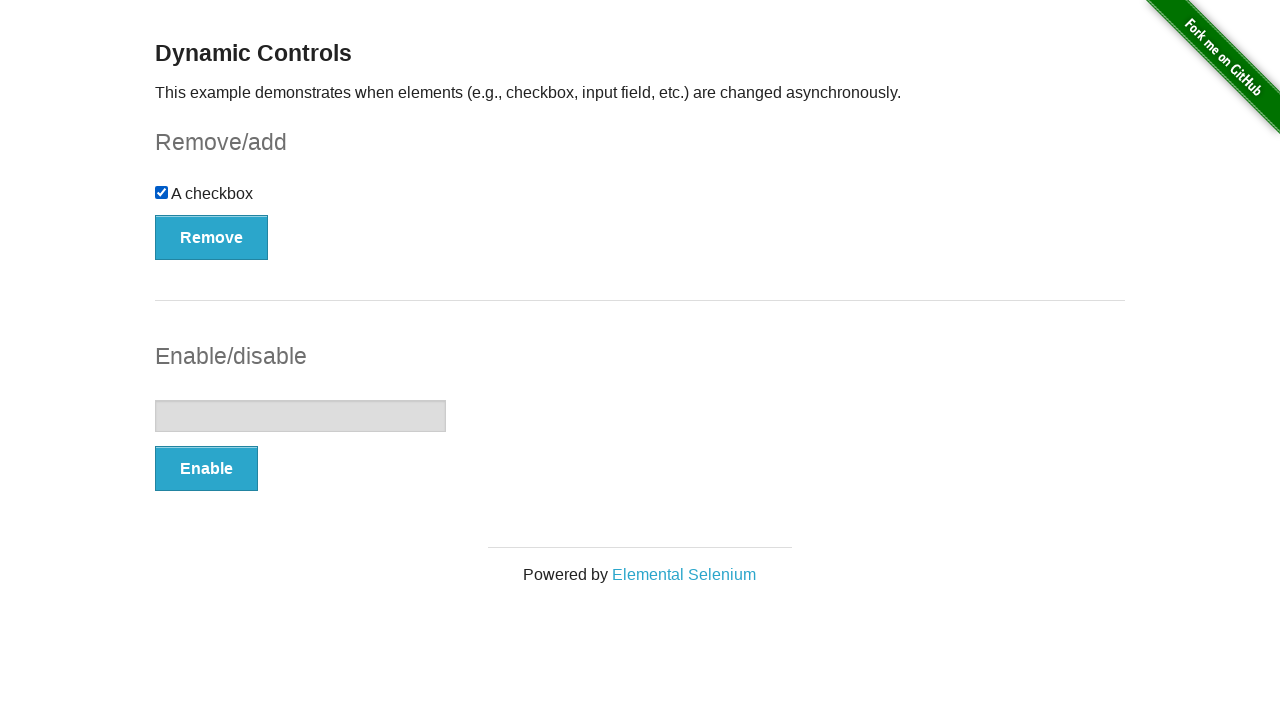

Clicked Remove button at (212, 237) on xpath=//button[contains(text(),'Remove')]
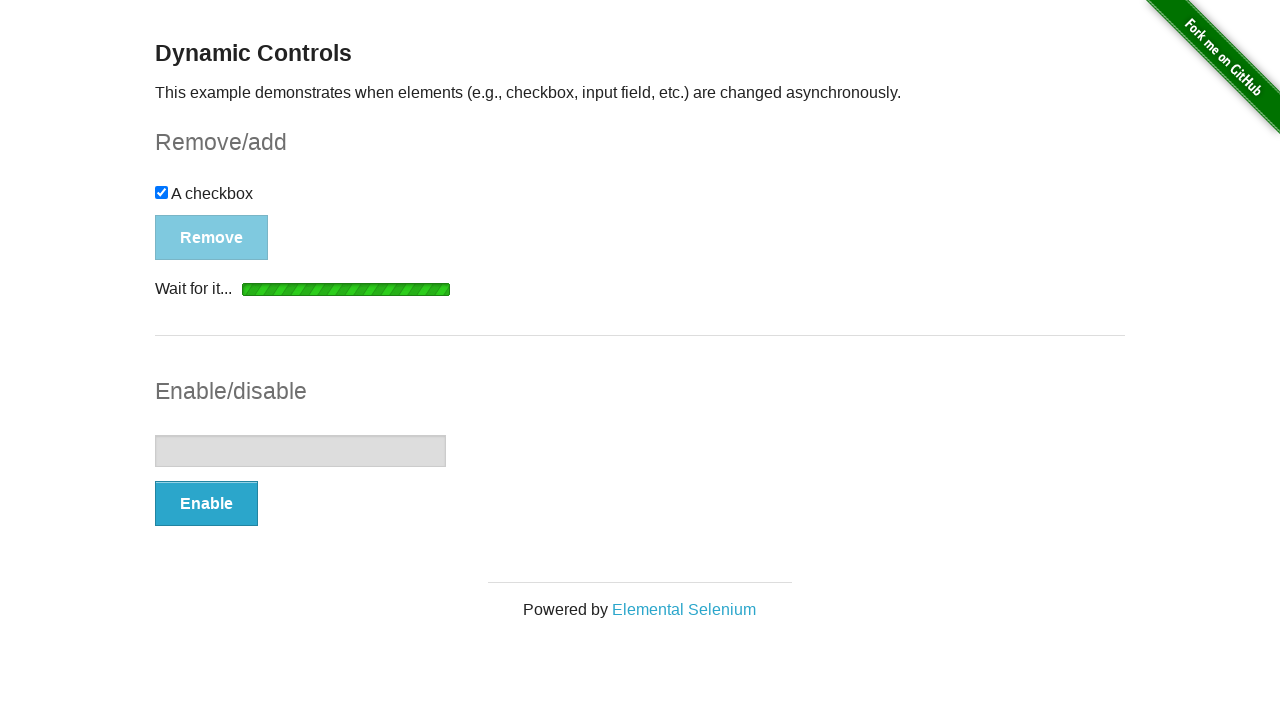

Waited for checkbox to disappear
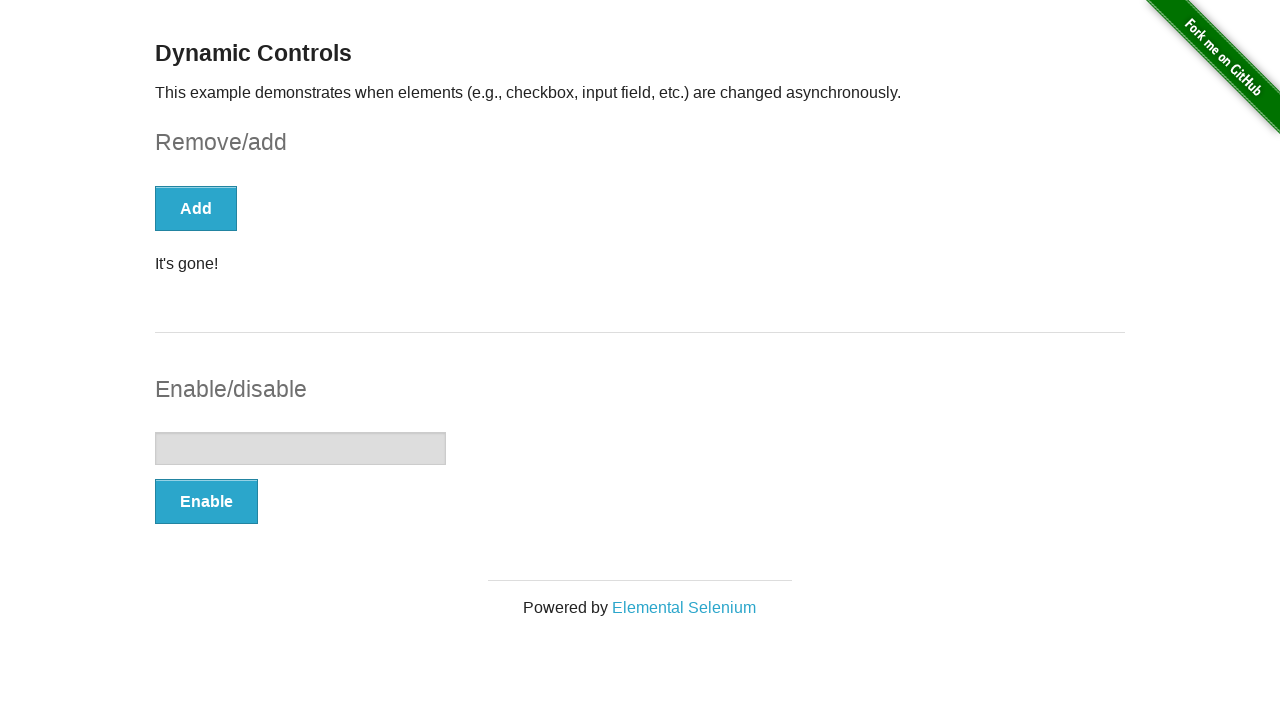

Clicked Add button at (196, 208) on xpath=//button[contains(text(),'Add')]
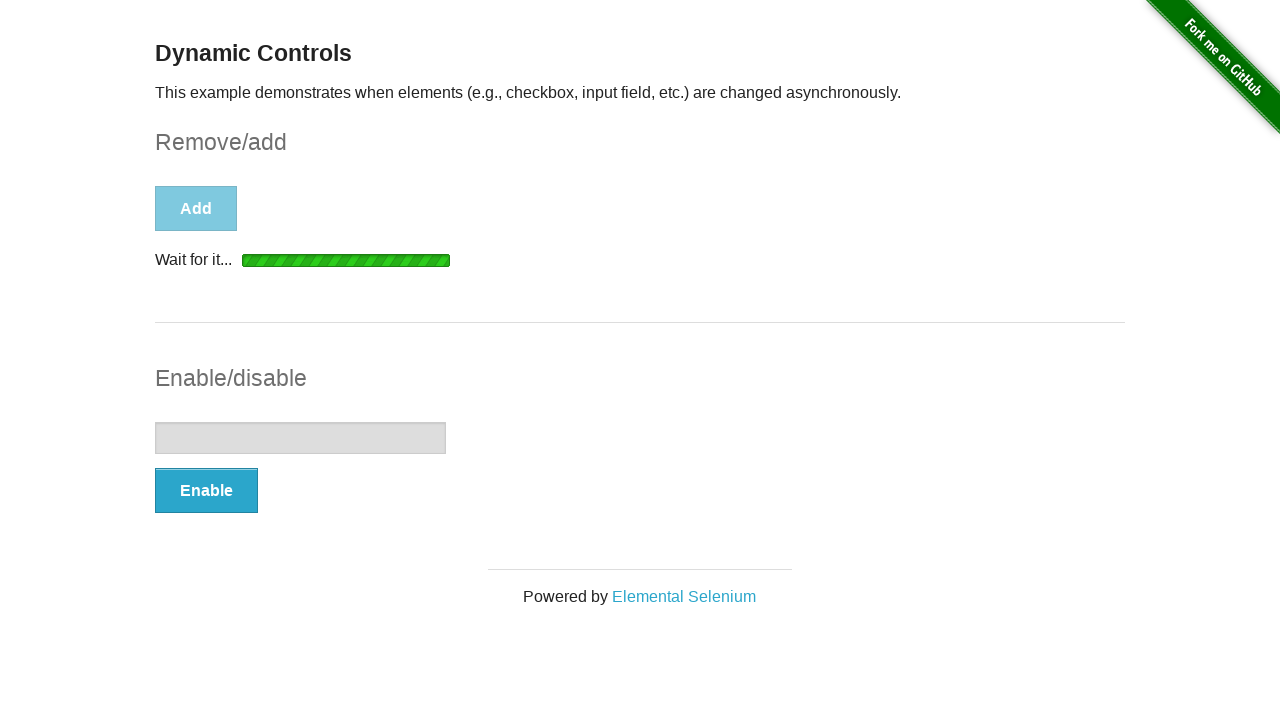

Waited for checkbox to reappear
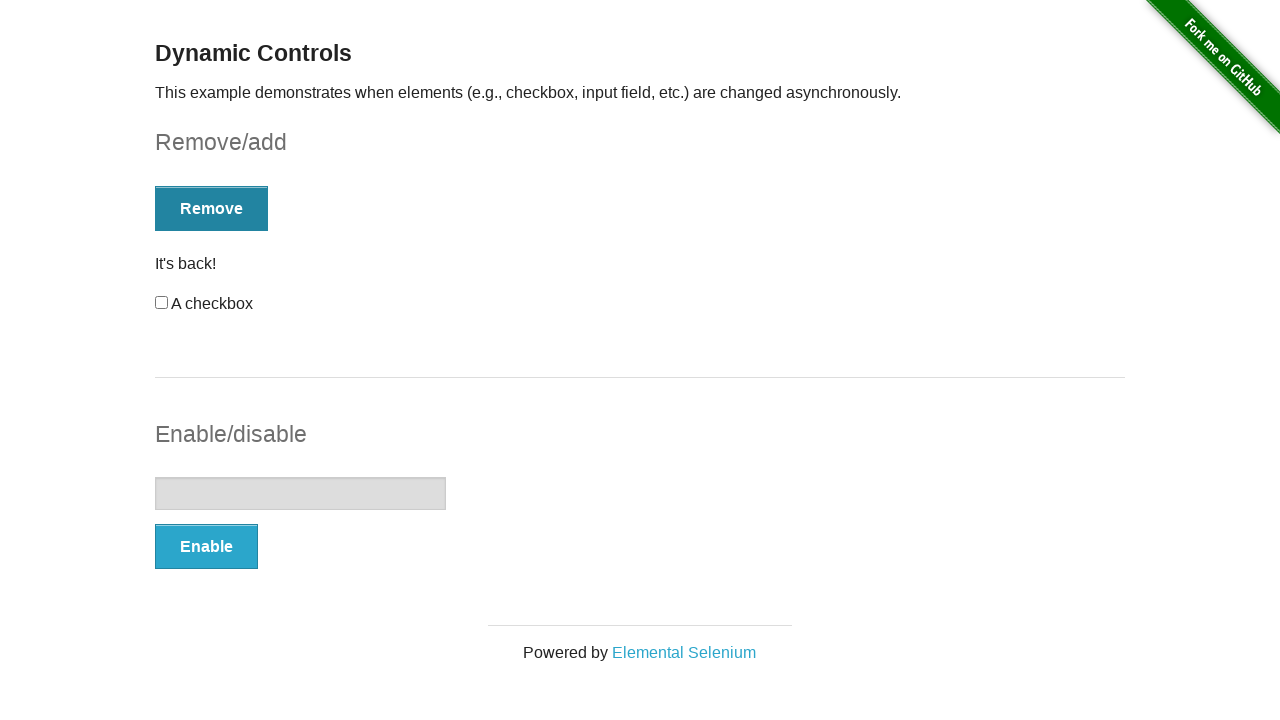

Clicked the checkbox again at (162, 303) on xpath=//input[@id='checkbox']
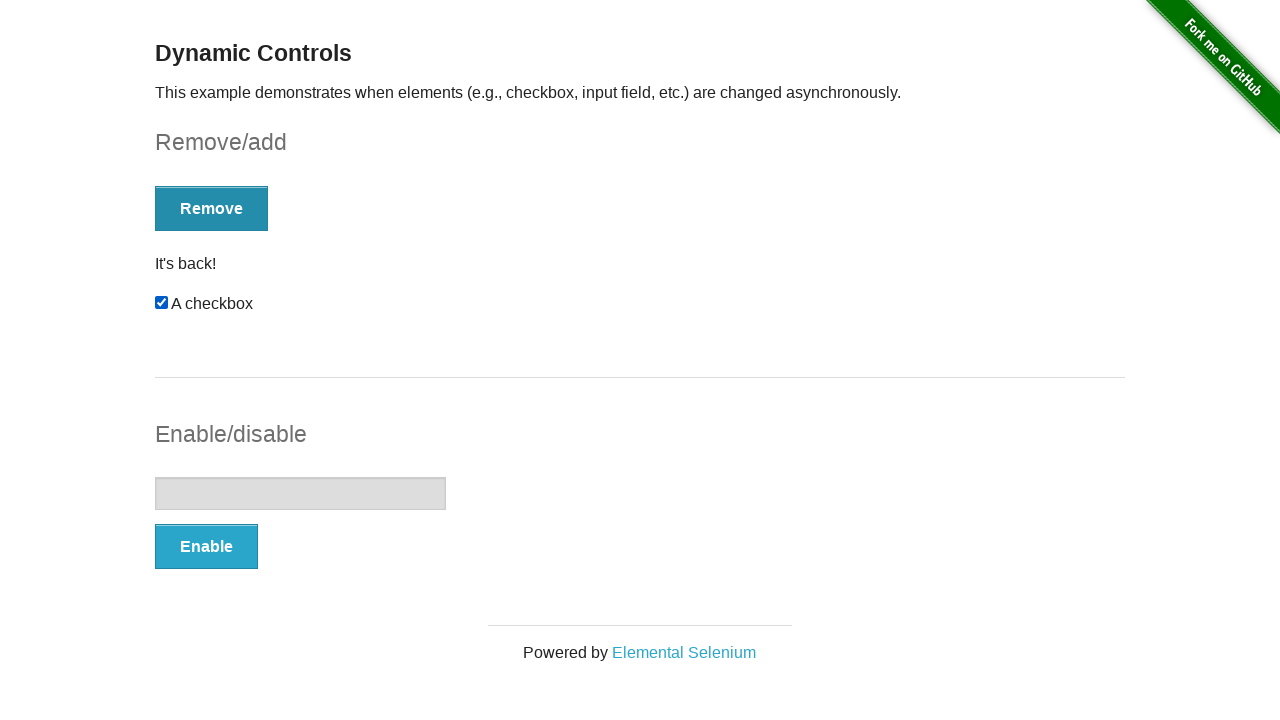

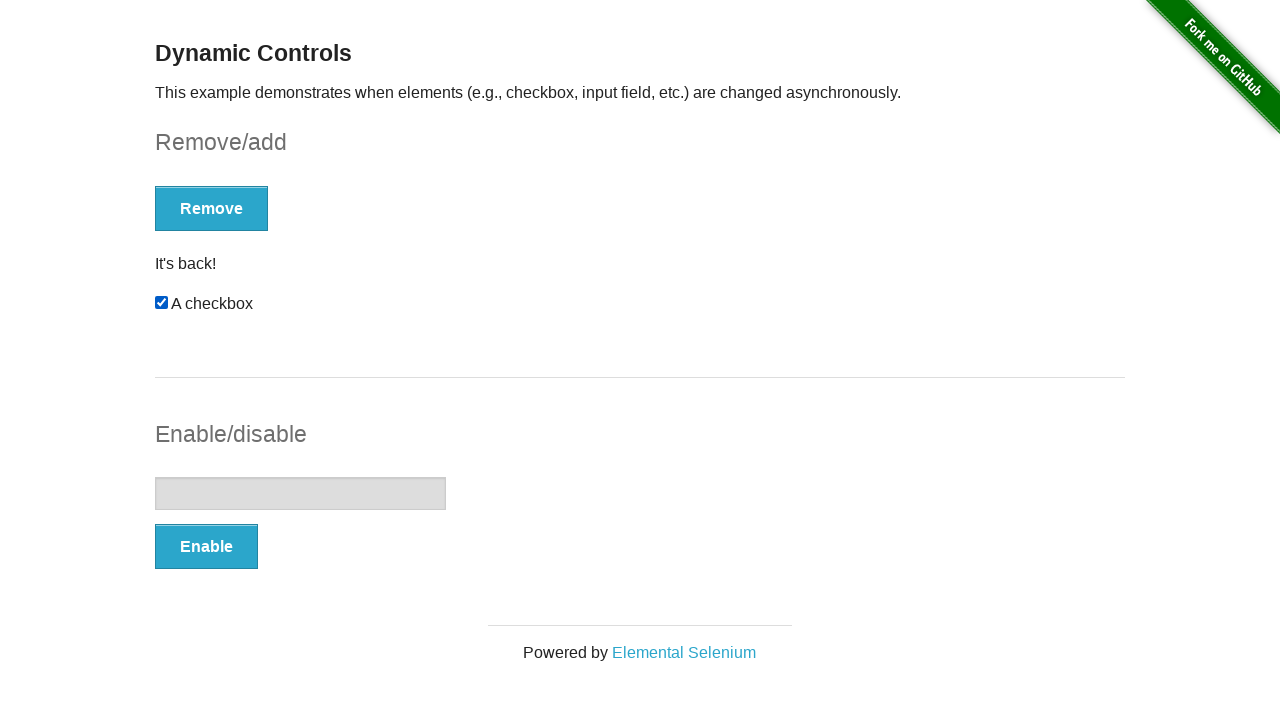